Navigates to the practice page and waits for it to load - the screenshot comparison aspect is removed as it requires local file dependencies

Starting URL: https://rahulshettyacademy.com/AutomationPractice/

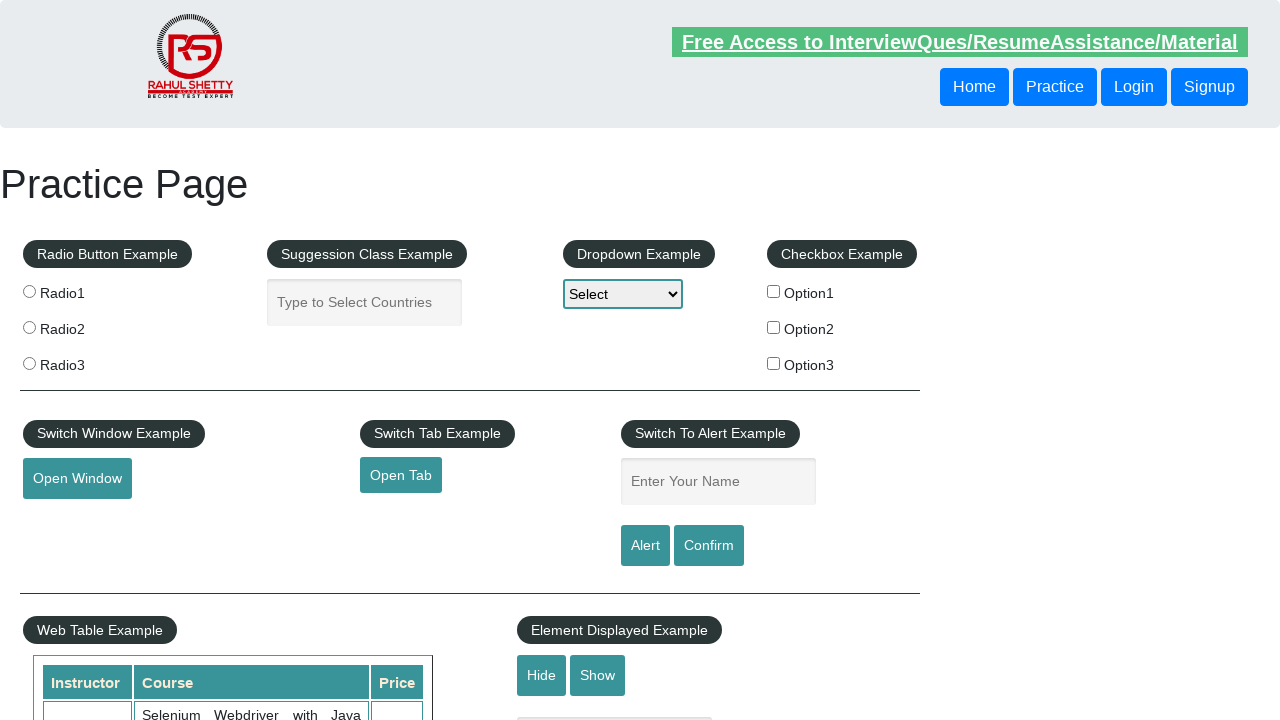

Waited for page to reach networkidle load state
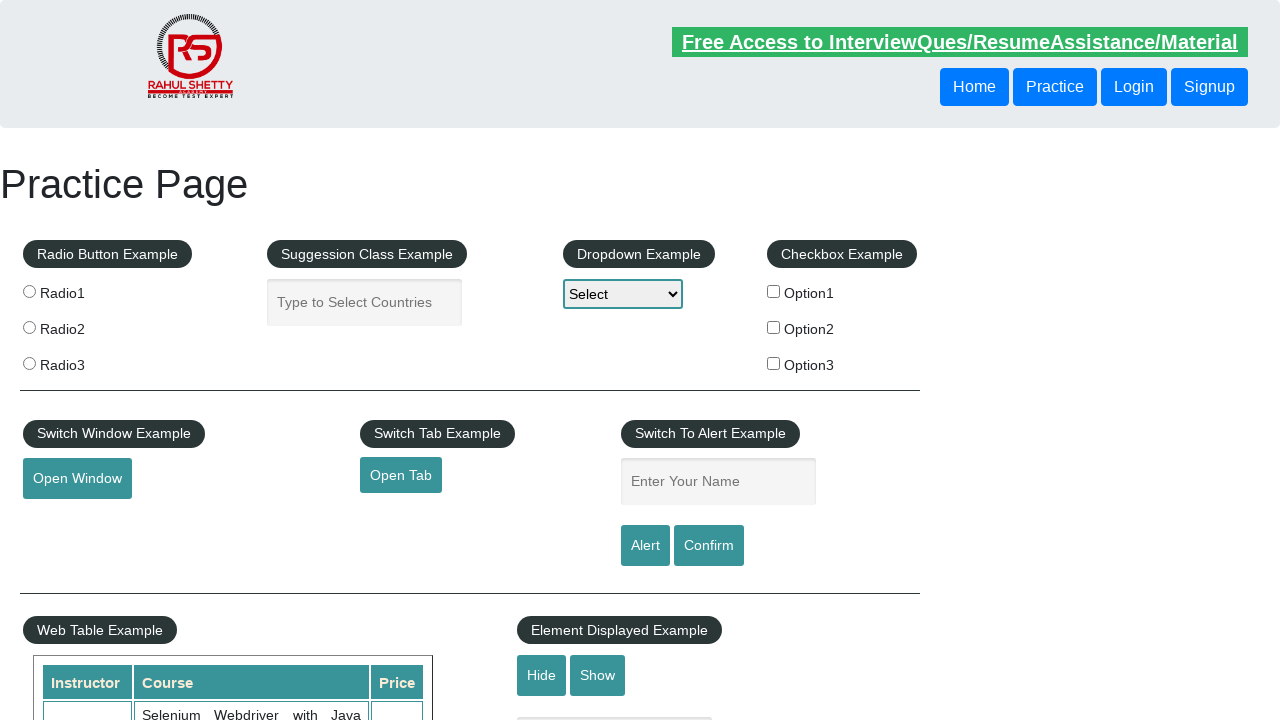

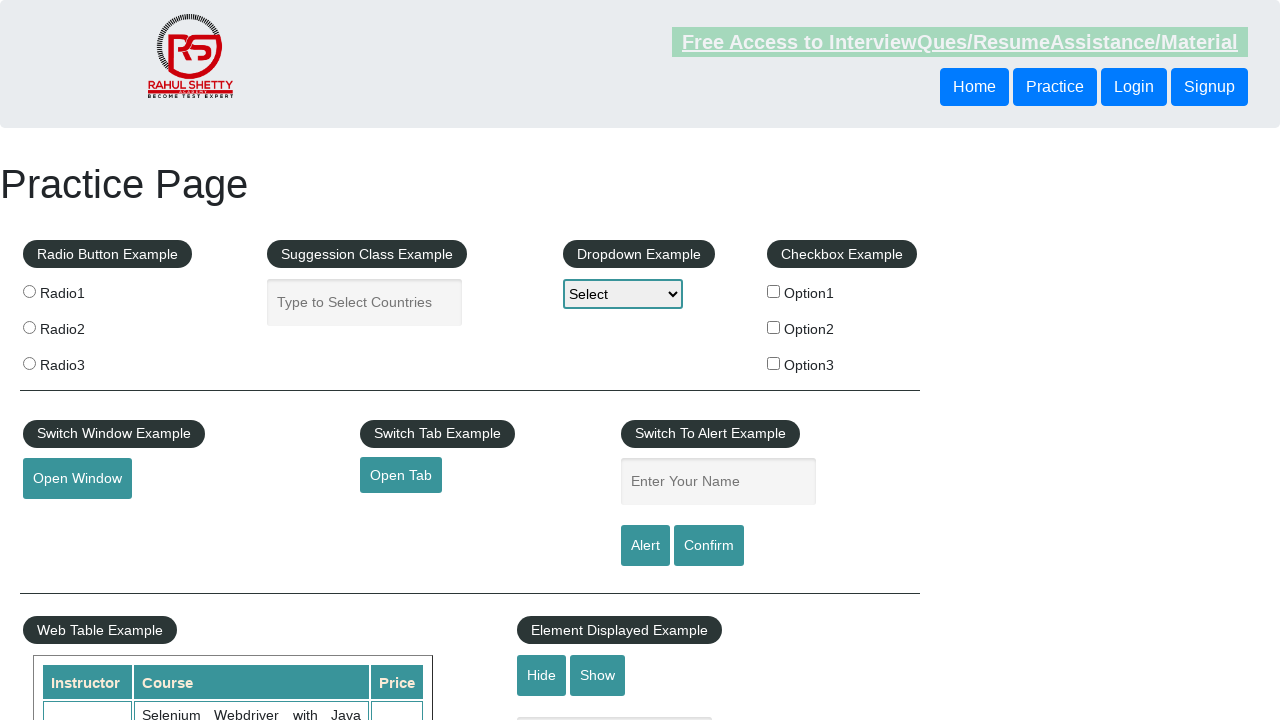